Tests a ToDo application by clicking to complete some items, adding a new todo item, archiving completed items, and verifying the remaining count.

Starting URL: http://crossbrowsertesting.github.io/todo-app.html

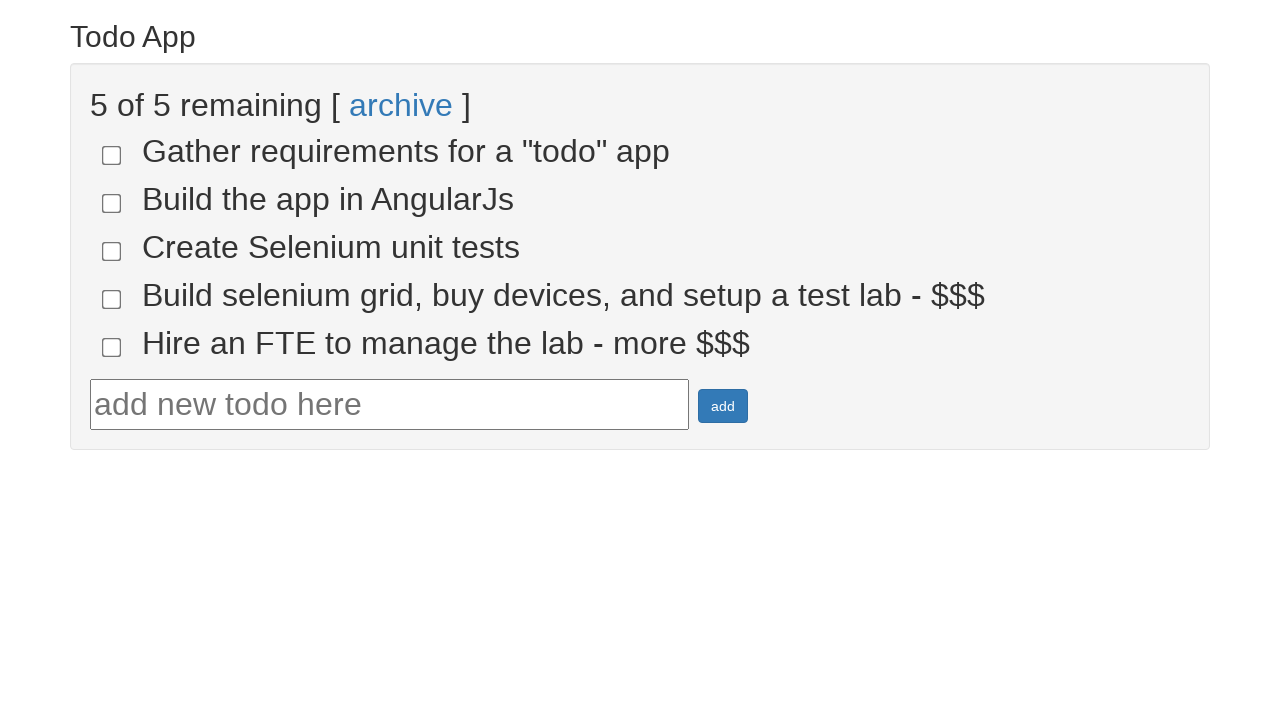

Clicked todo item 4 to mark as complete at (112, 299) on input[name='todo-4']
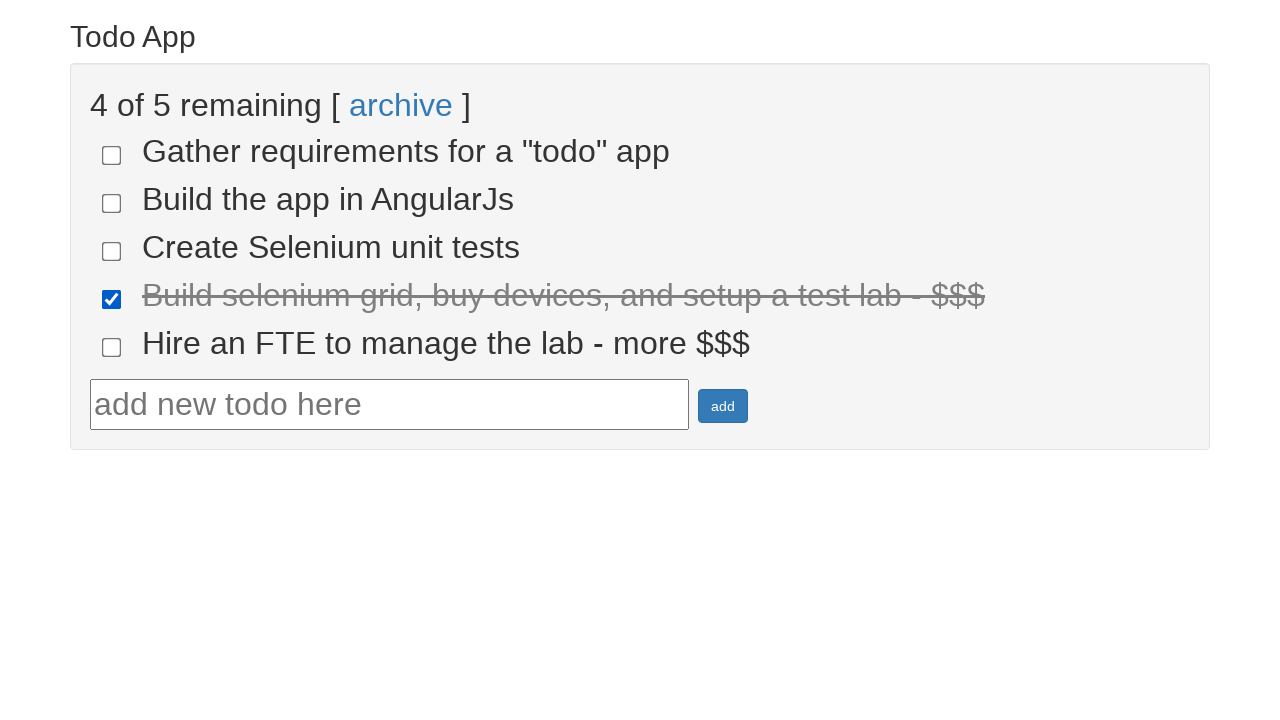

Clicked todo item 5 to mark as complete at (112, 347) on input[name='todo-5']
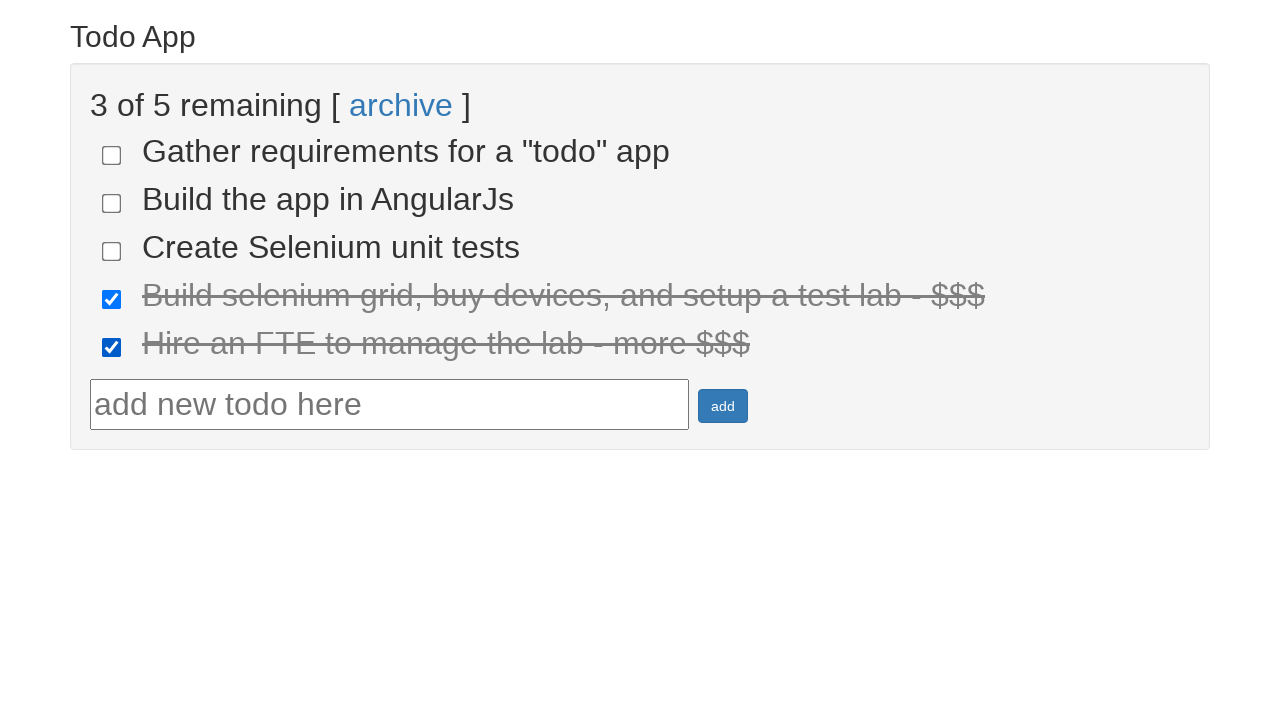

Filled todo text field with 'Run your first Selenium Test' on #todotext
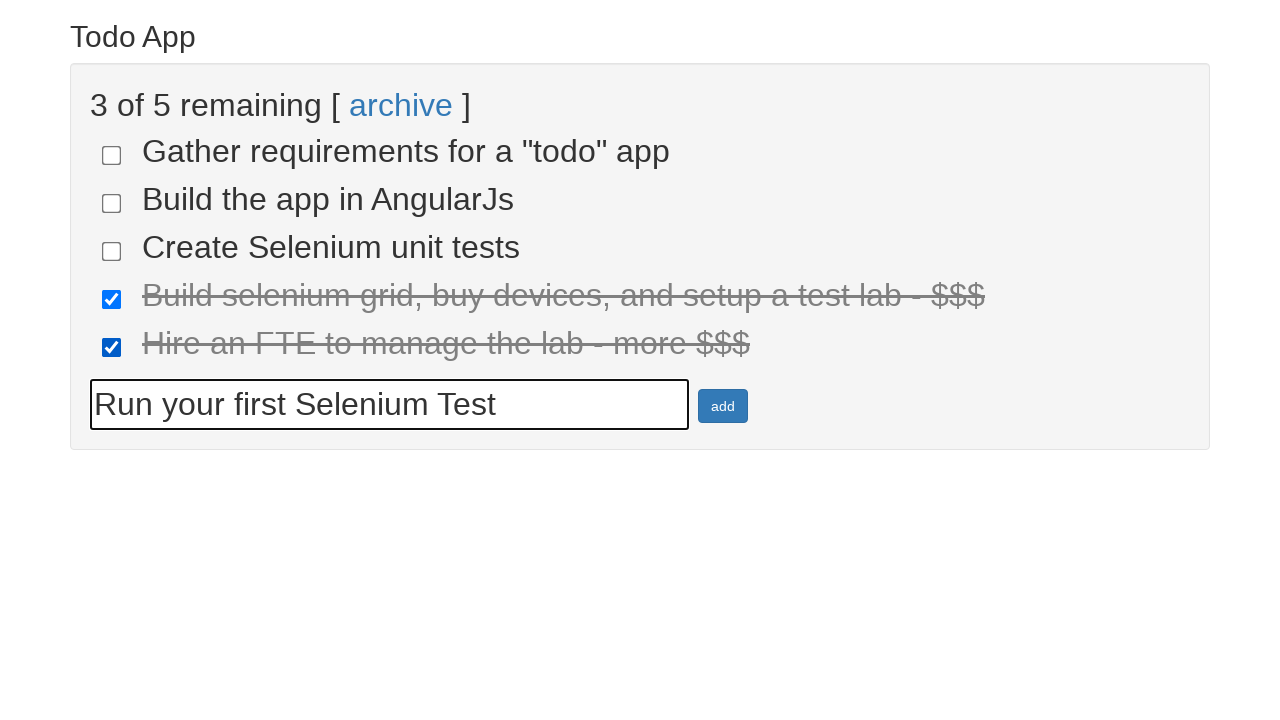

Clicked add button to create new todo item at (723, 406) on #addbutton
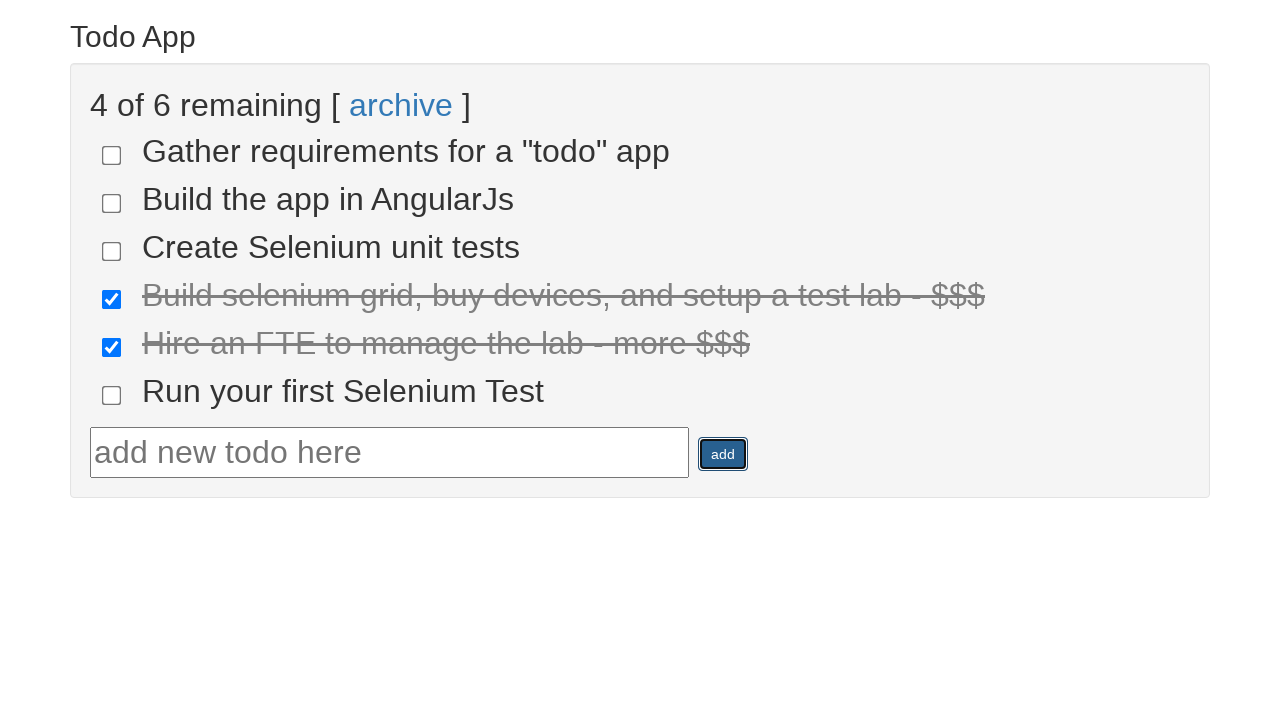

Clicked archive button to archive completed todos at (401, 105) on text=archive
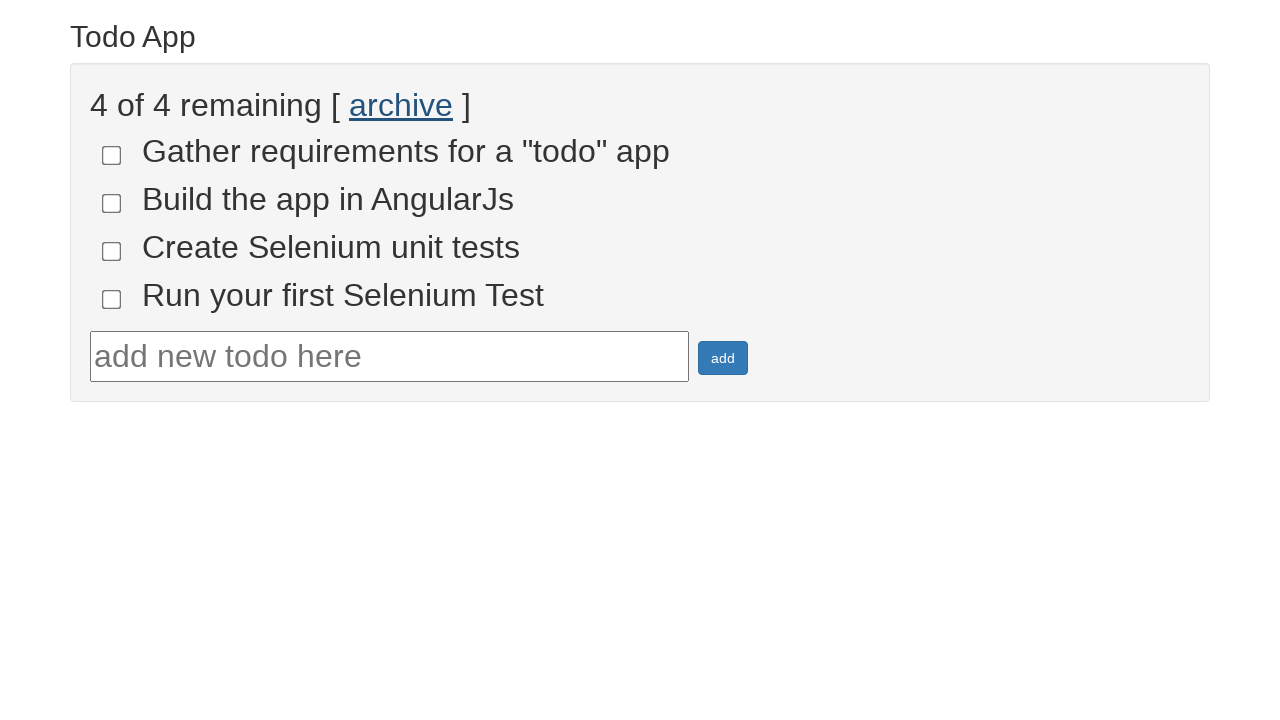

Verified remaining todos are displayed
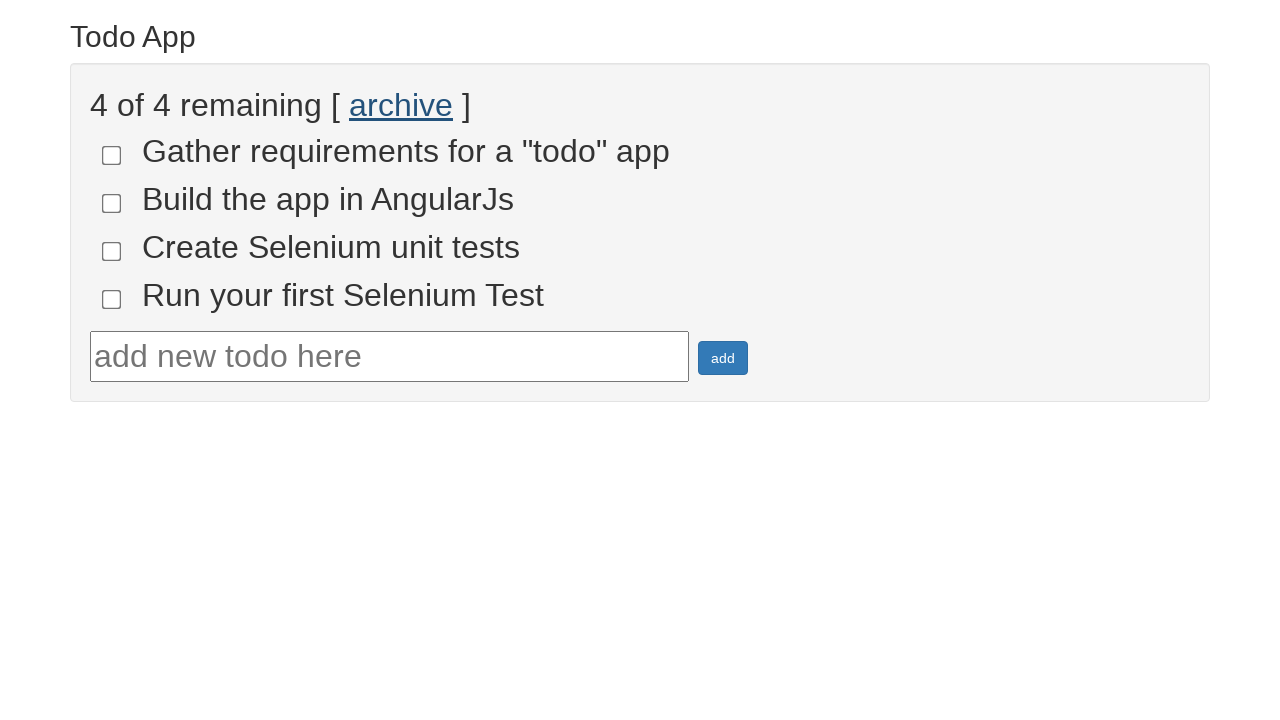

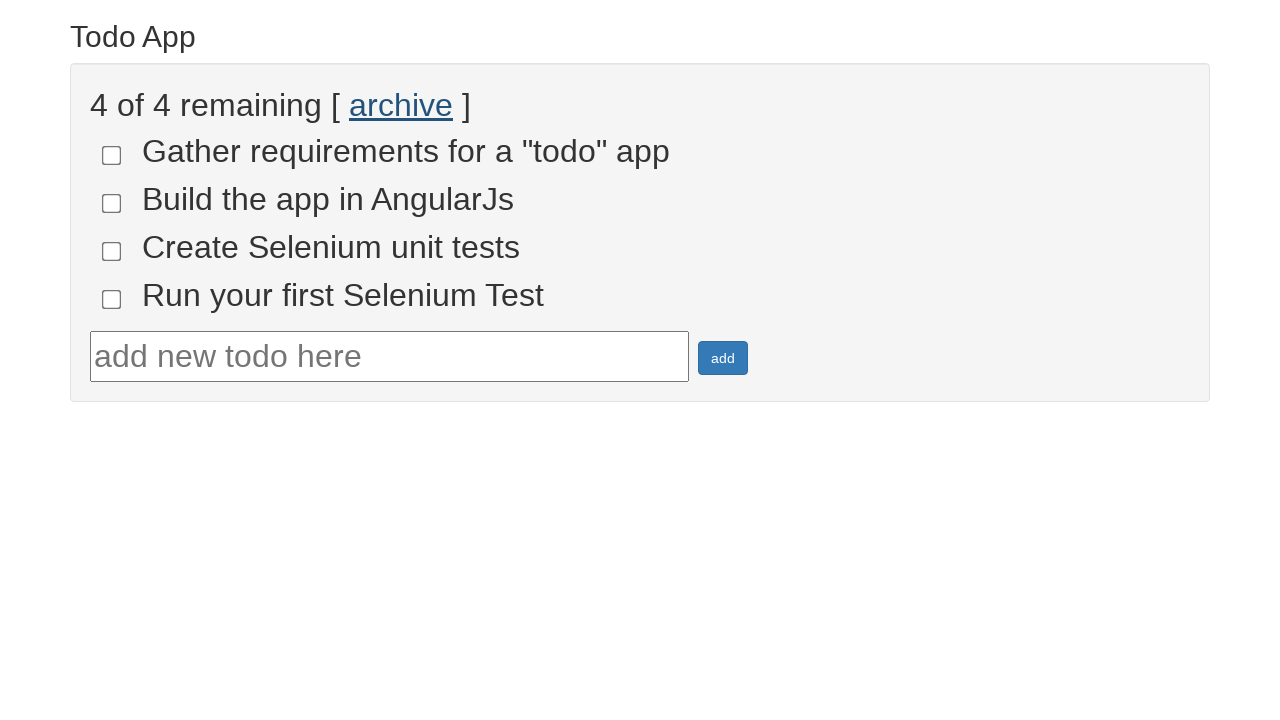